Navigates to the Wildcraft e-commerce website homepage and verifies the page loads successfully.

Starting URL: https://wildcraft.com/

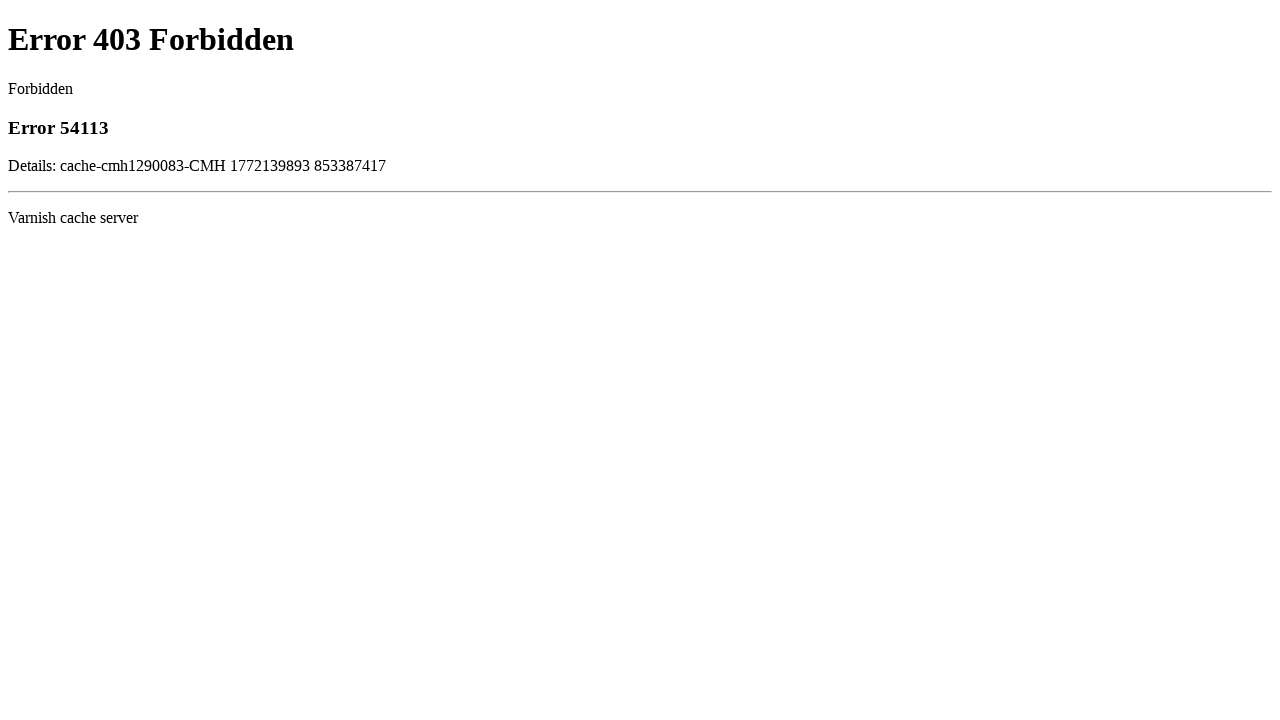

Navigated to Wildcraft e-commerce homepage
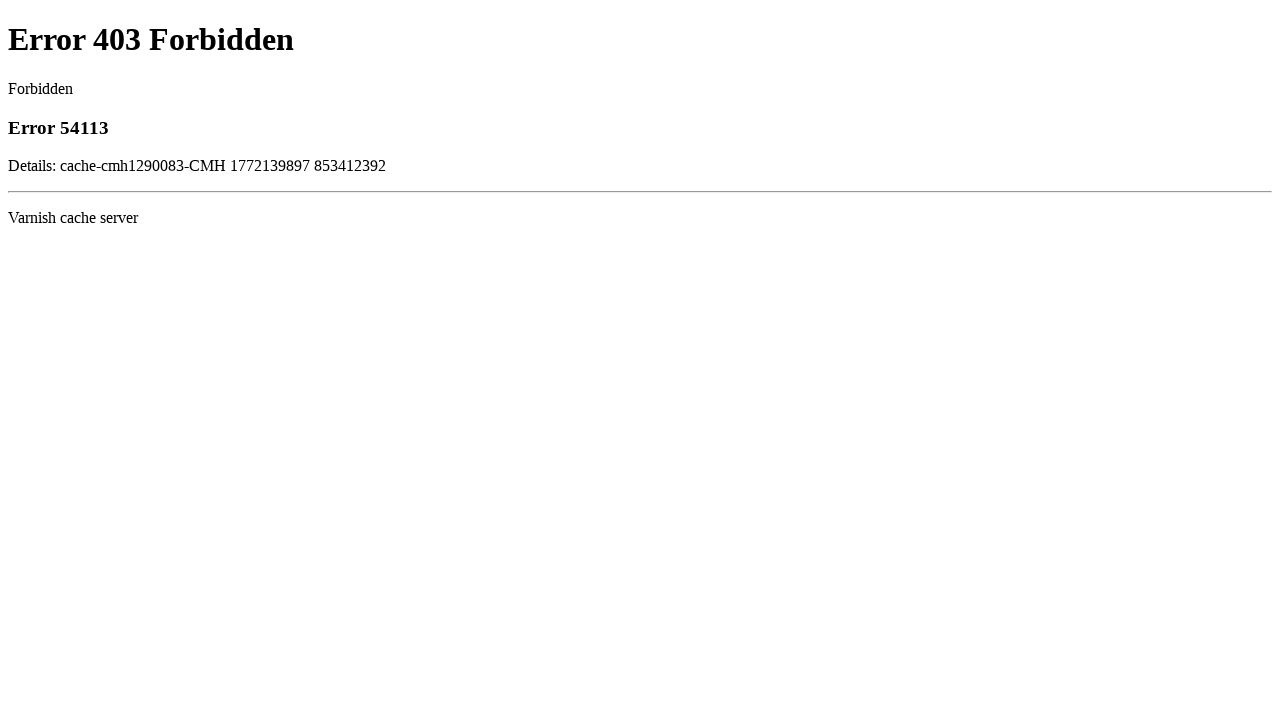

Page DOM content fully loaded
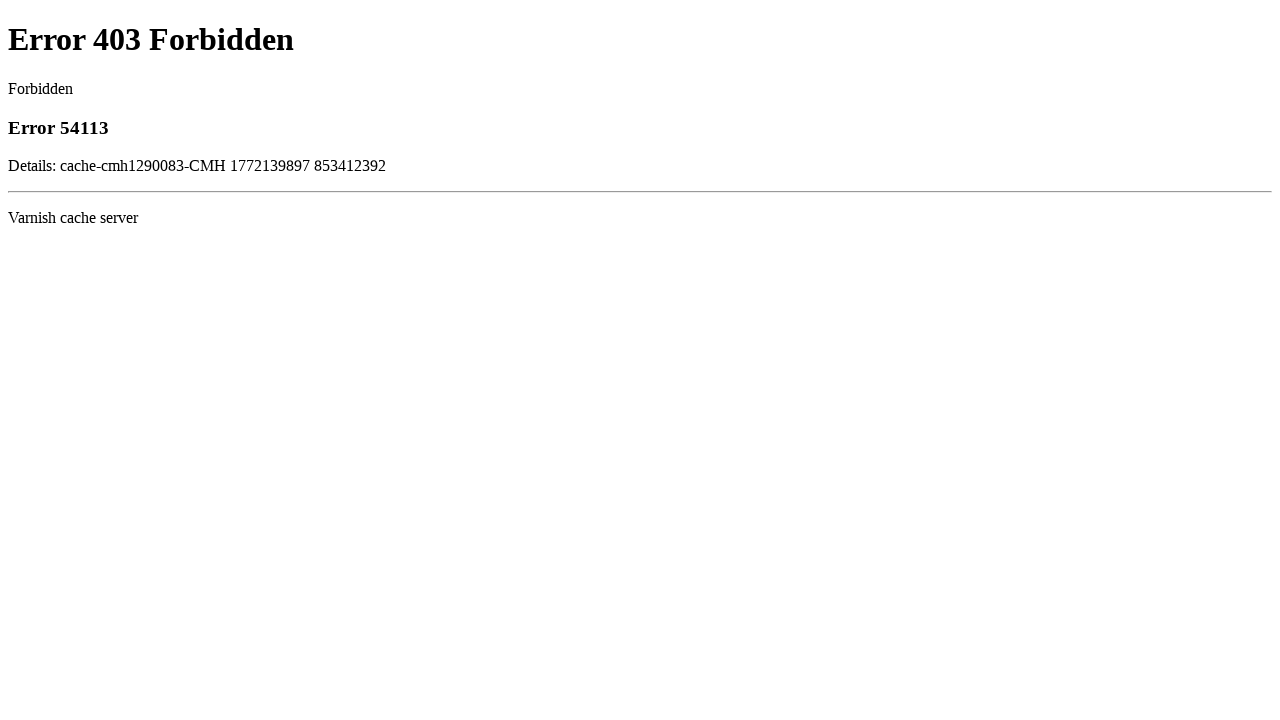

Verified page has a title
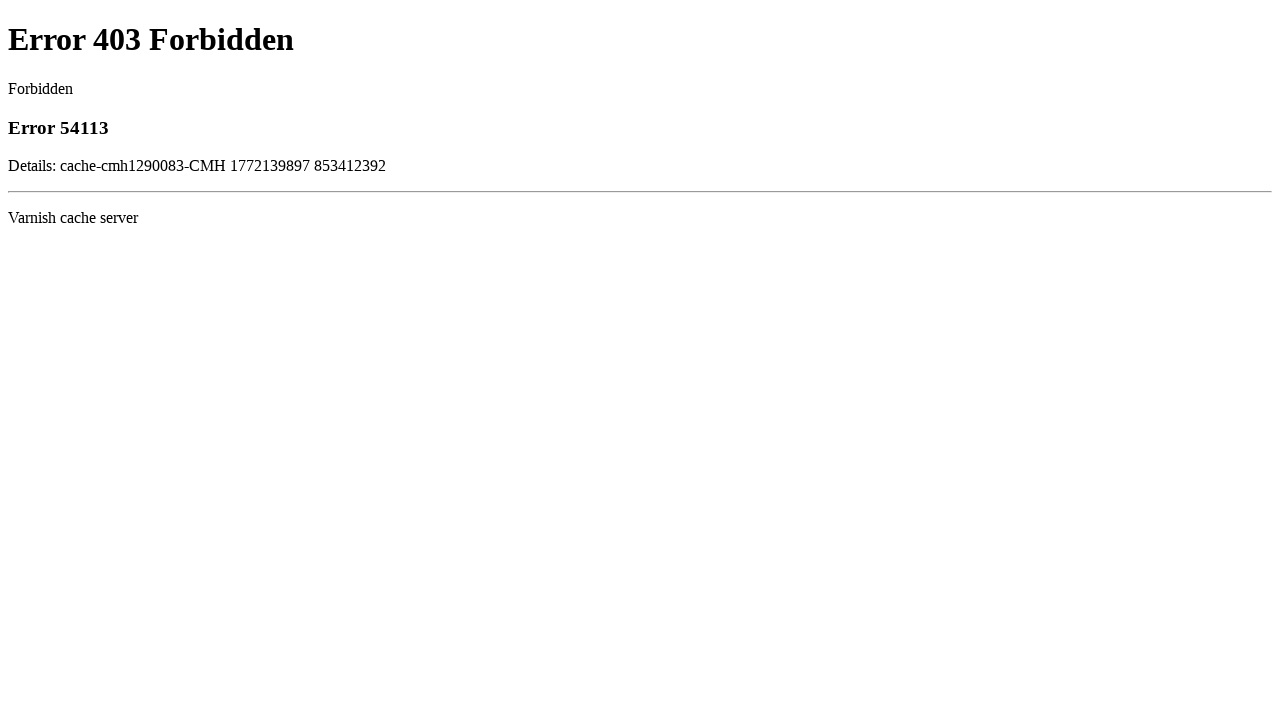

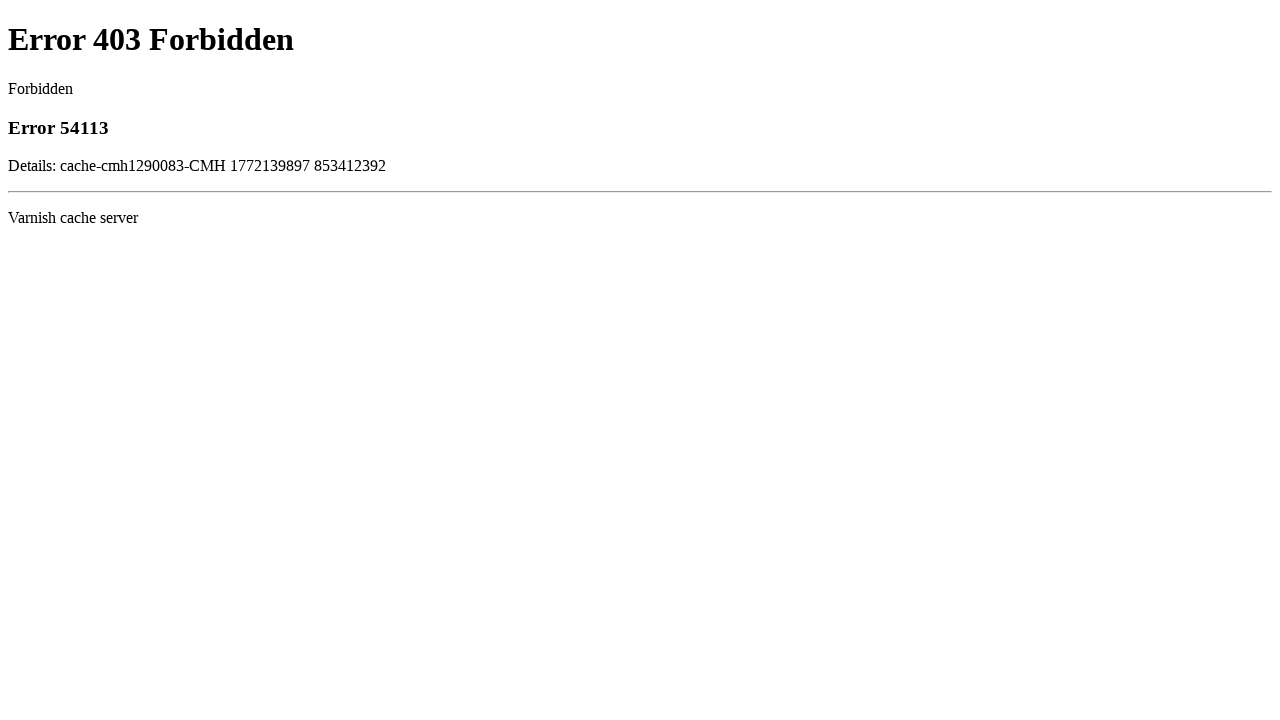